Tests file download functionality by clicking on a download link and verifying the file exists in the downloads folder

Starting URL: https://testcenter.techproeducation.com/index.php?page=file-download

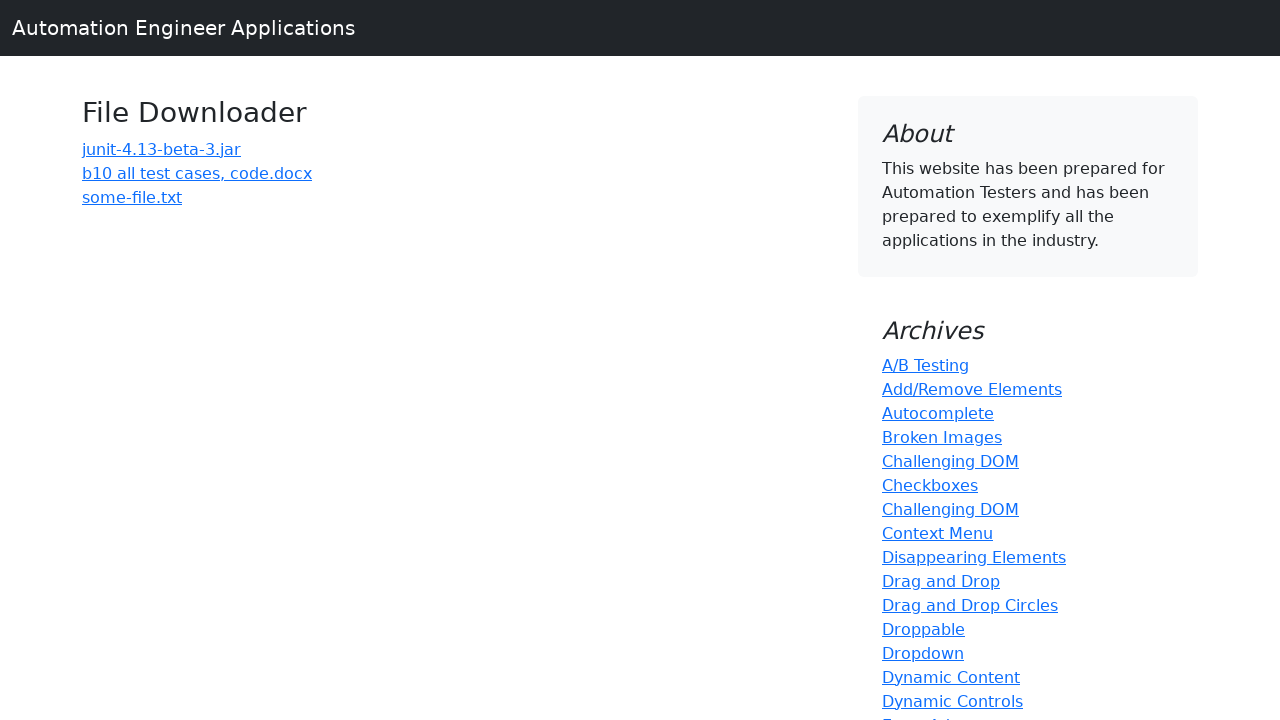

Navigated to file download test page
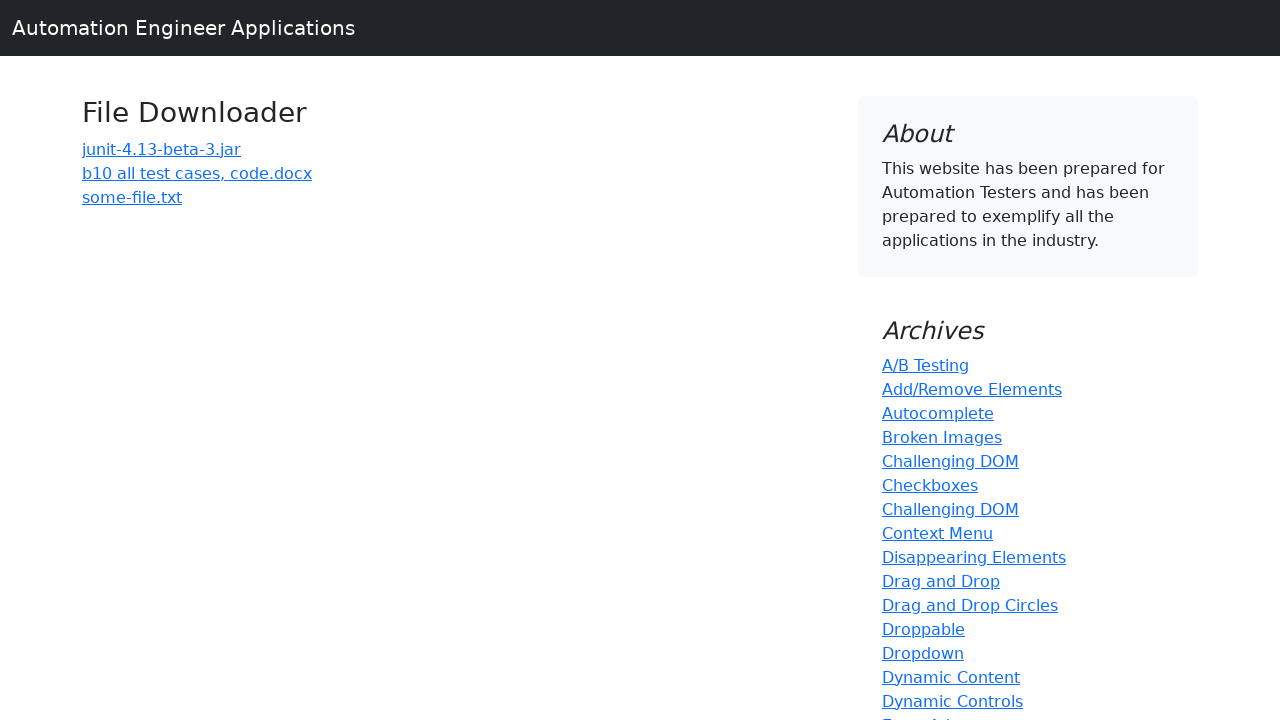

Clicked on download link for 'b10 all test cases, code.docx' at (197, 173) on text=b10 all test cases, code.docx
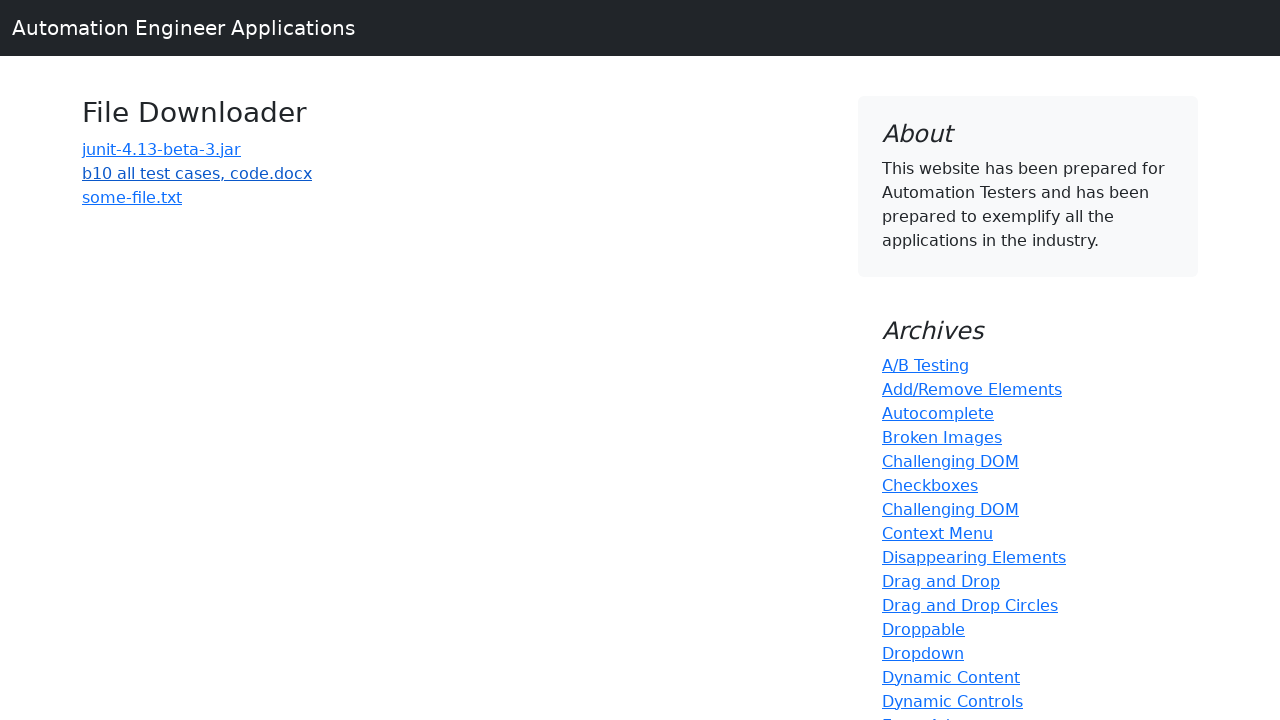

Waited 3 seconds for download to complete
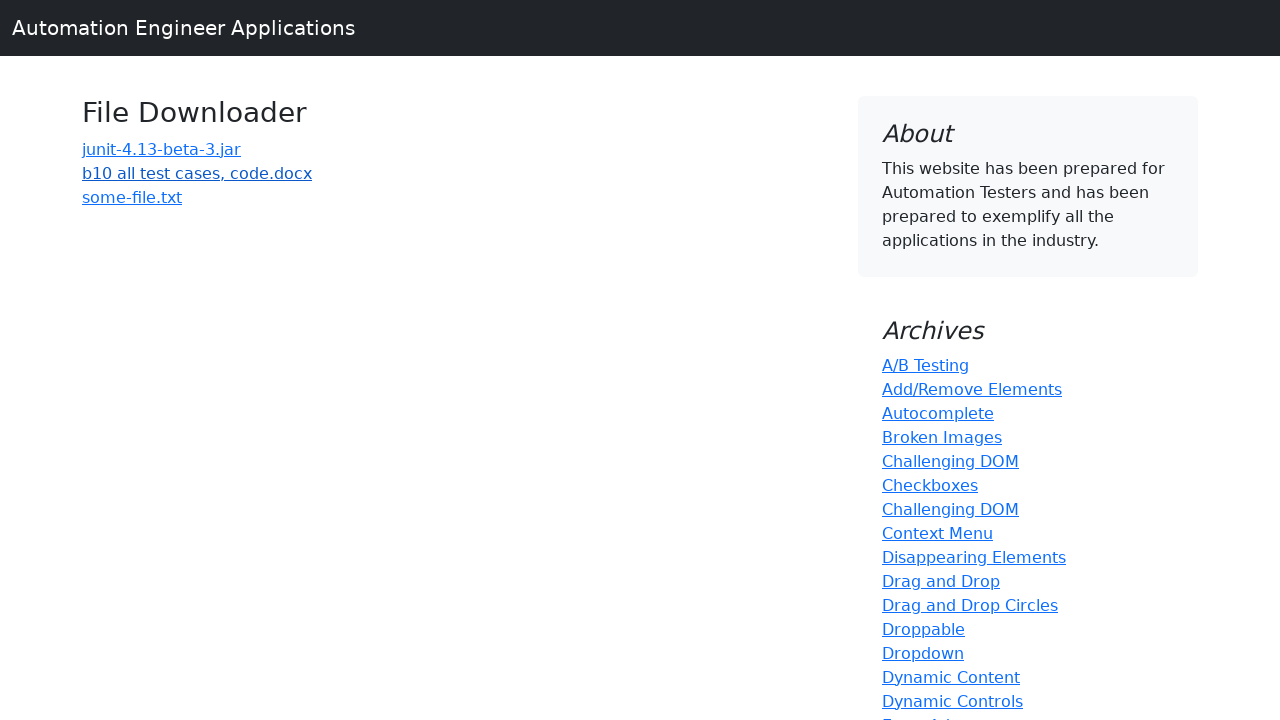

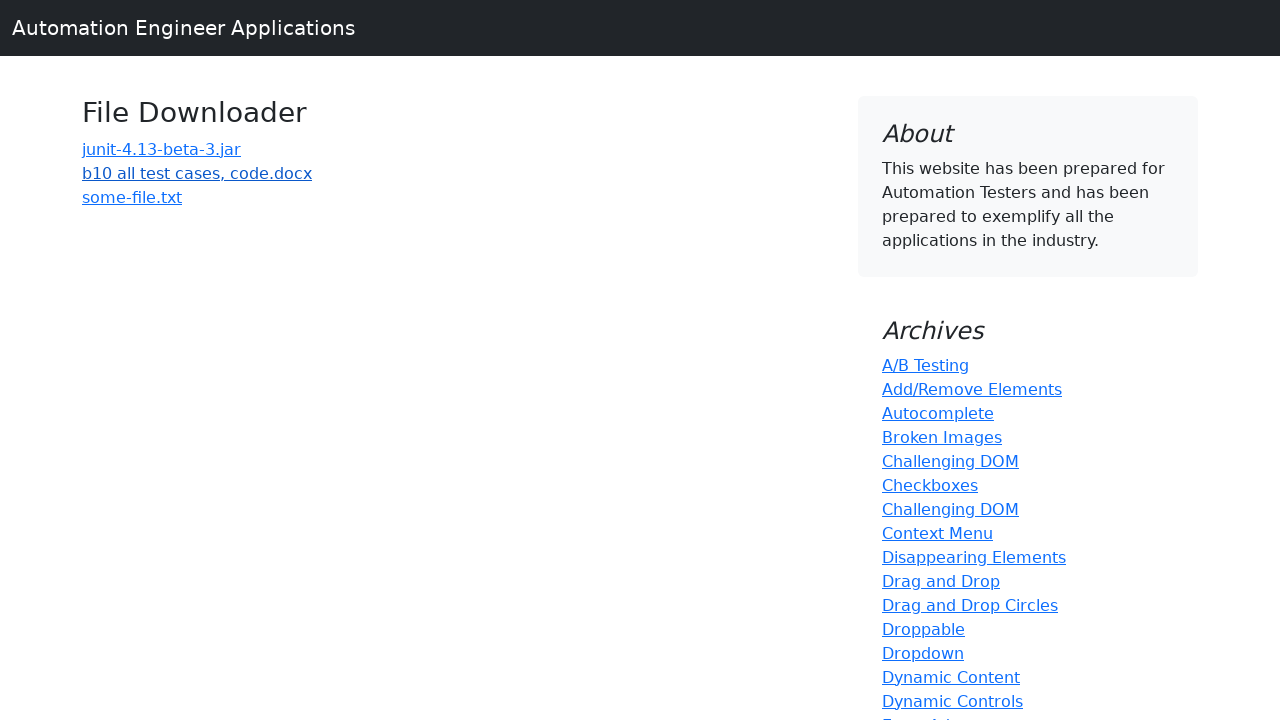